Tests navigation through a course catalog by hovering over menu elements to reveal submenus and clicking on a specific certification training course link.

Starting URL: http://greenstech.in/selenium-course-content.html

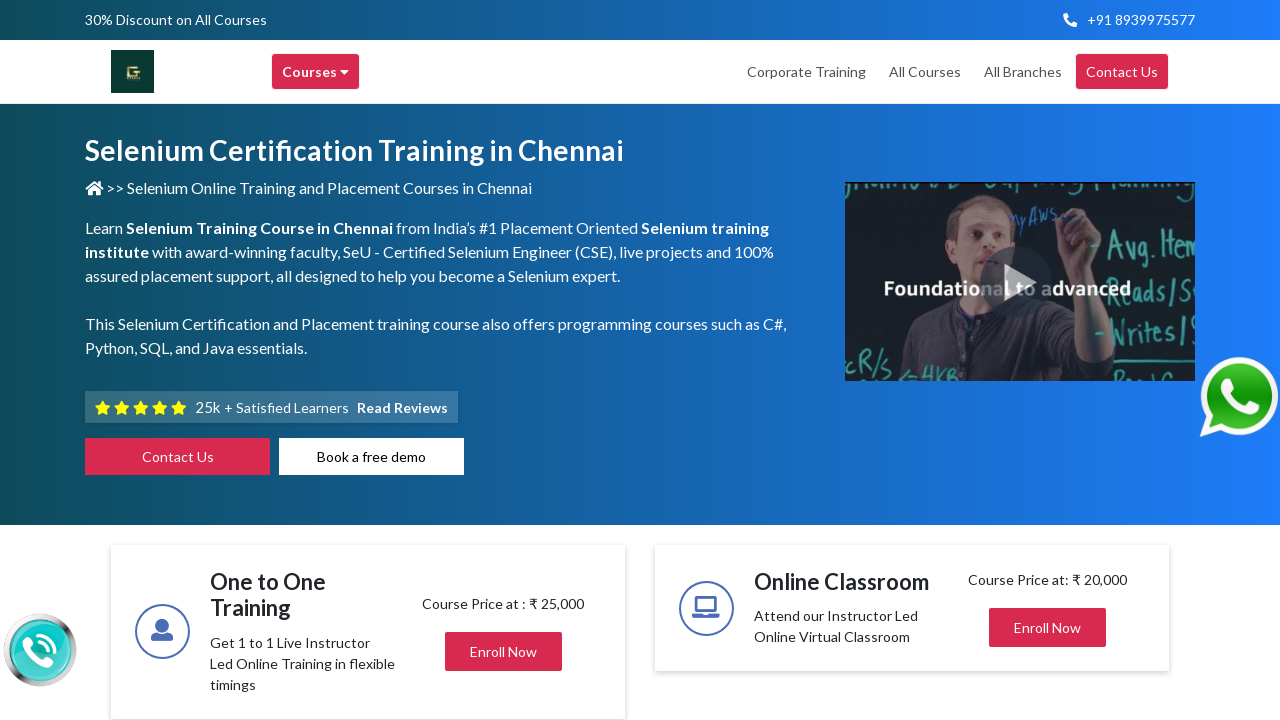

Hovered over header browse menu to reveal course categories at (316, 72) on xpath=//div[@class='header-browse-greens']
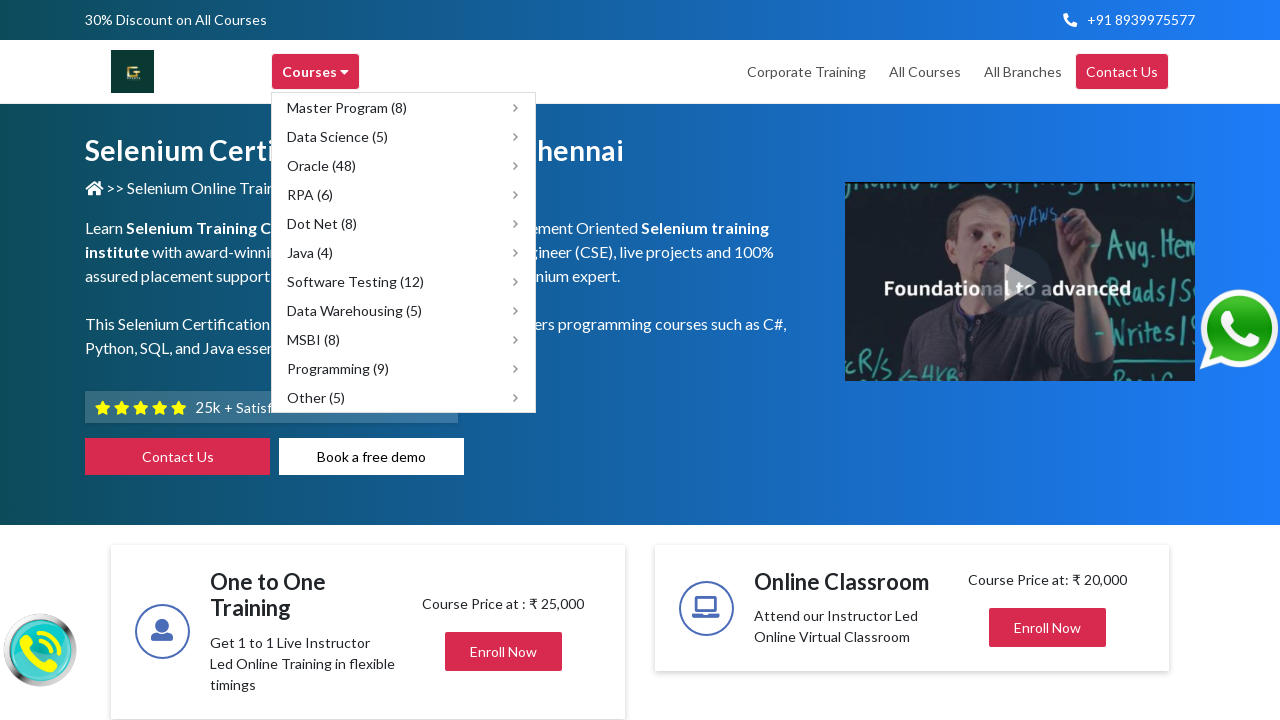

Hovered over Data Warehousing courses submenu at (404, 310) on xpath=//div[@title='Data Warehousing courses']
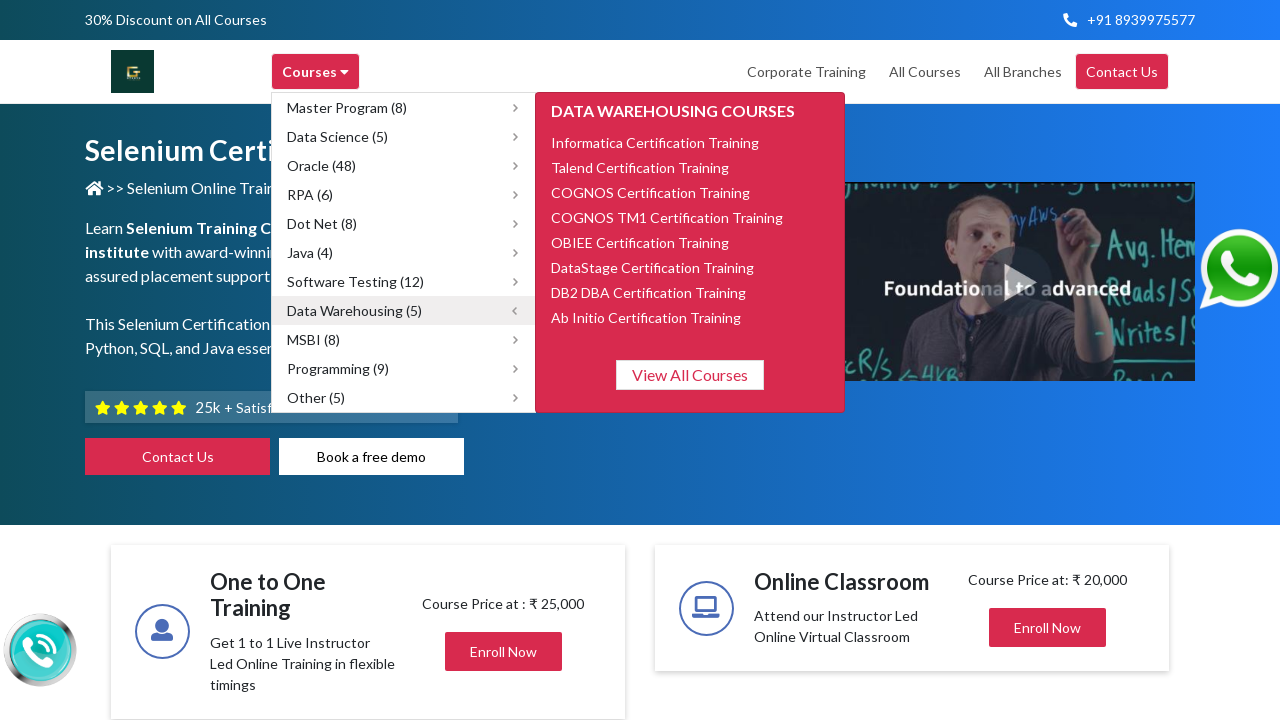

Waited for submenu animation to complete
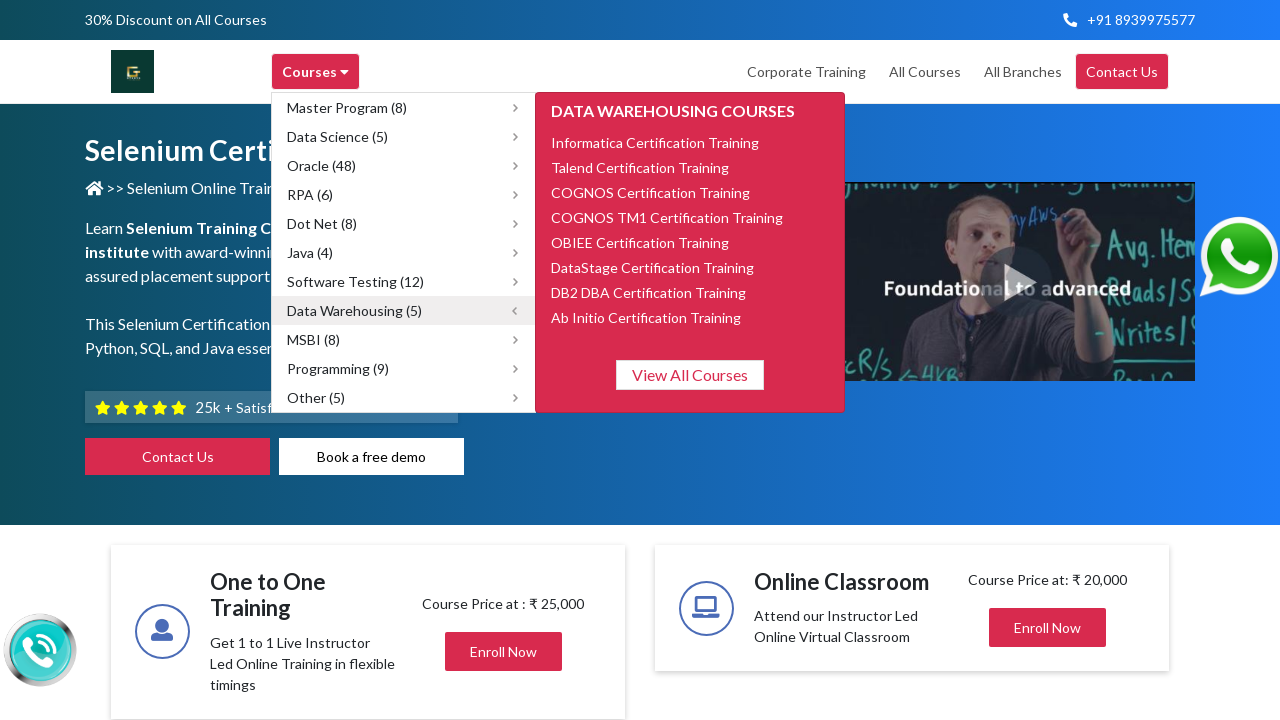

Clicked on COGNOS TM1 Certification Training link at (667, 217) on xpath=//span[text()='COGNOS TM1 Certification Training']
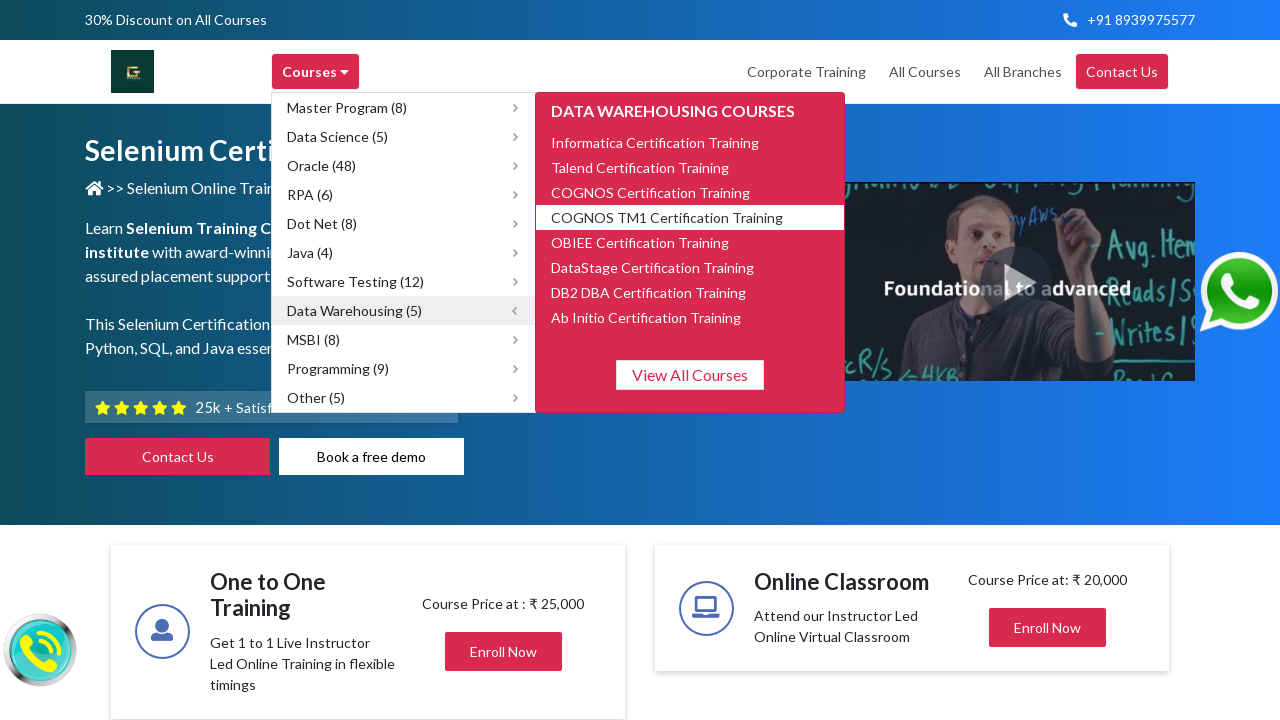

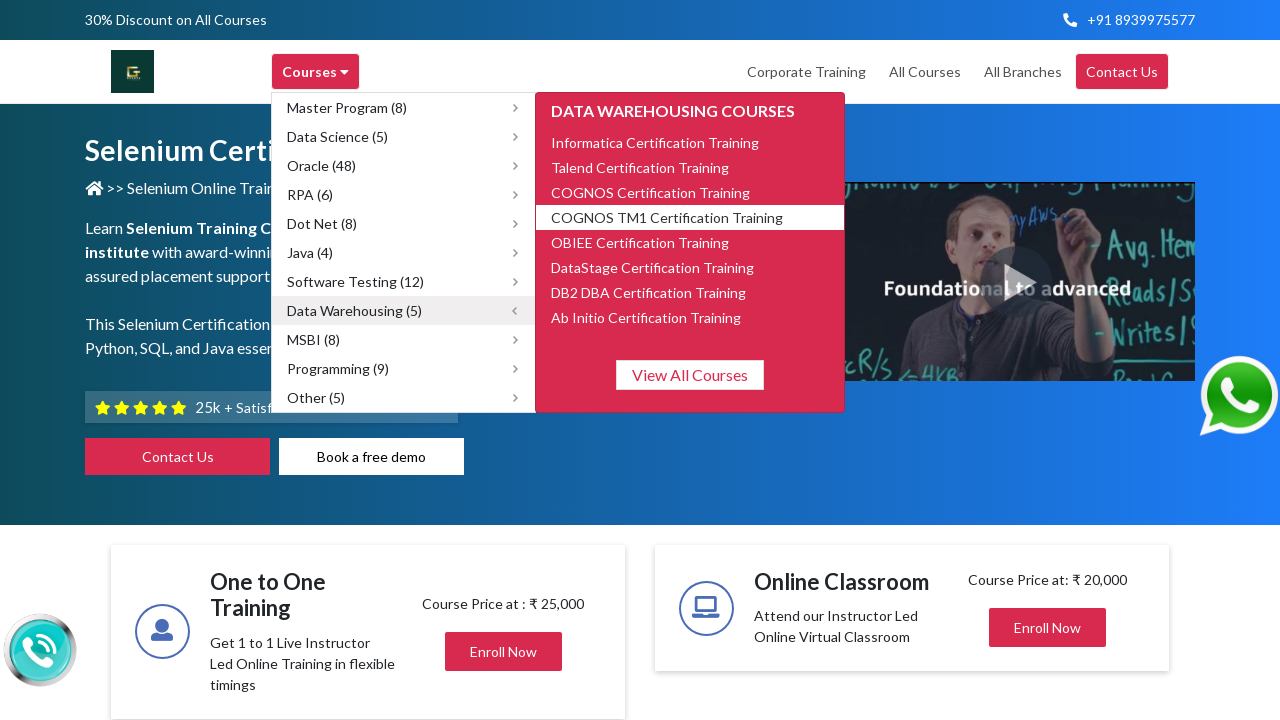